Navigates to text box page, enters a current address, submits, clears the address, submits again, and verifies the address output behavior.

Starting URL: https://demoqa.com/elements

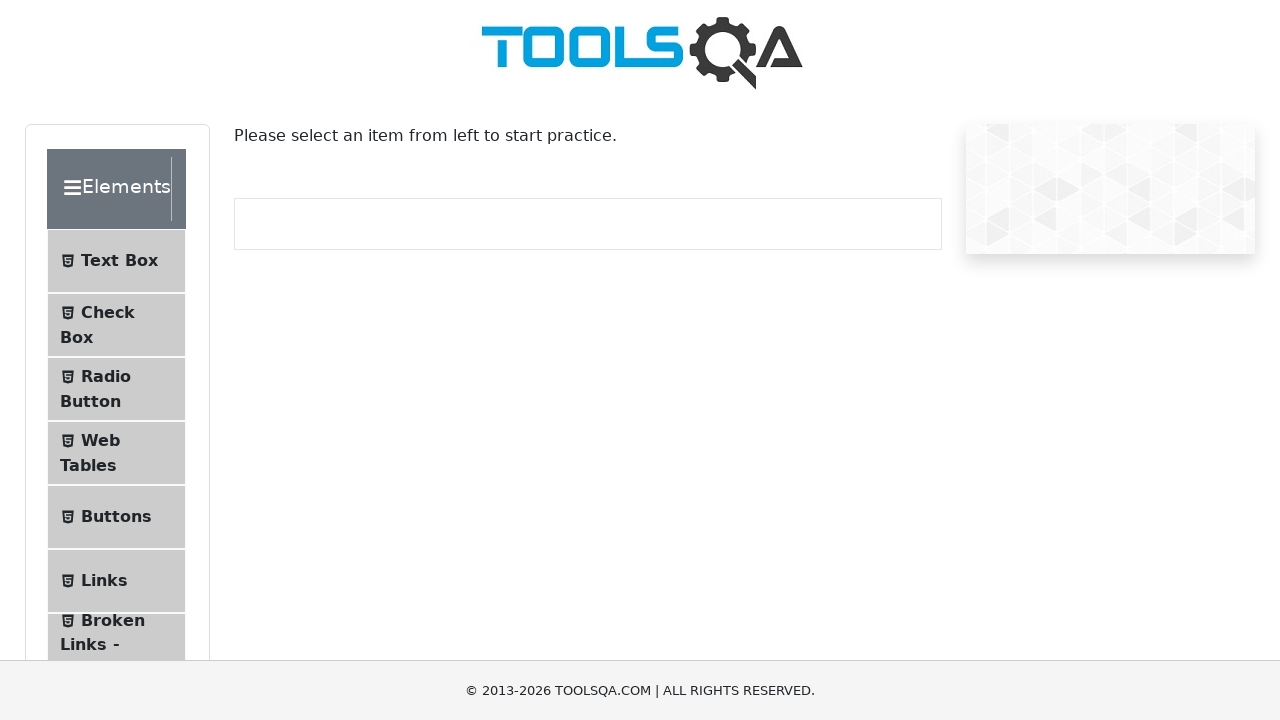

Clicked on Text Box menu item at (119, 261) on internal:text="Text Box"i
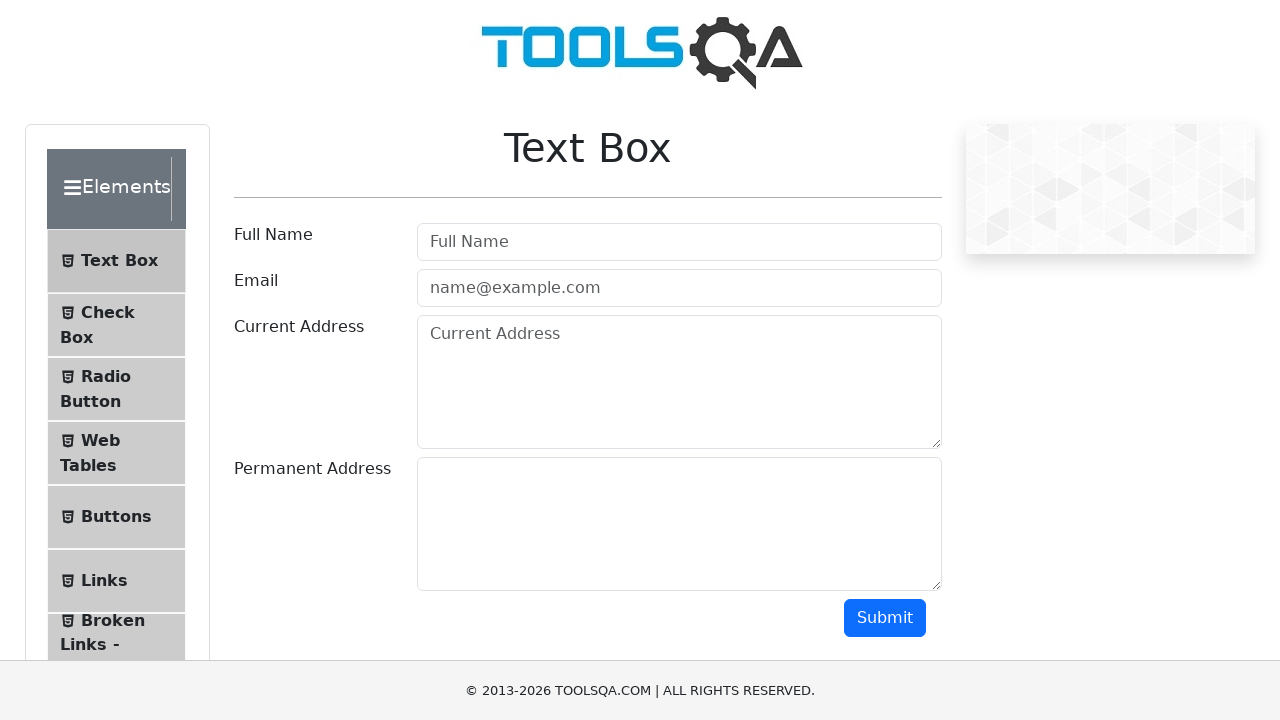

Navigated to text-box page
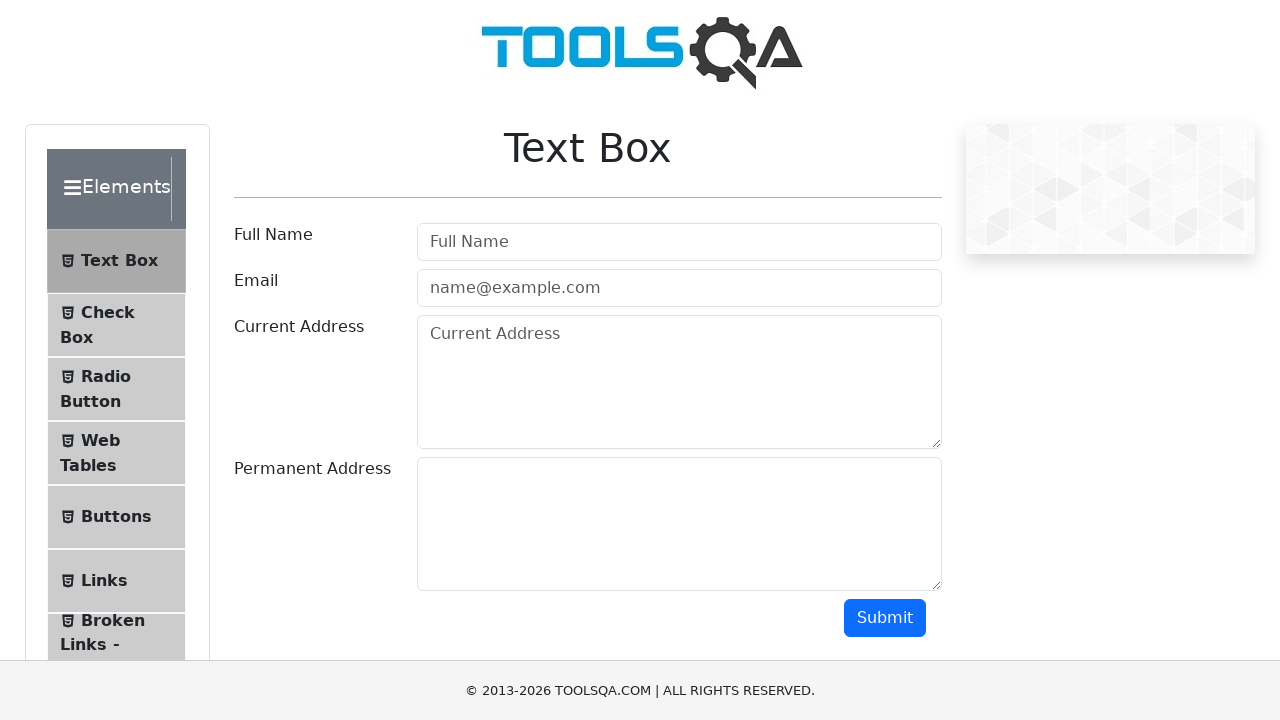

Filled Current Address textarea with 'Test address' on textarea#currentAddress
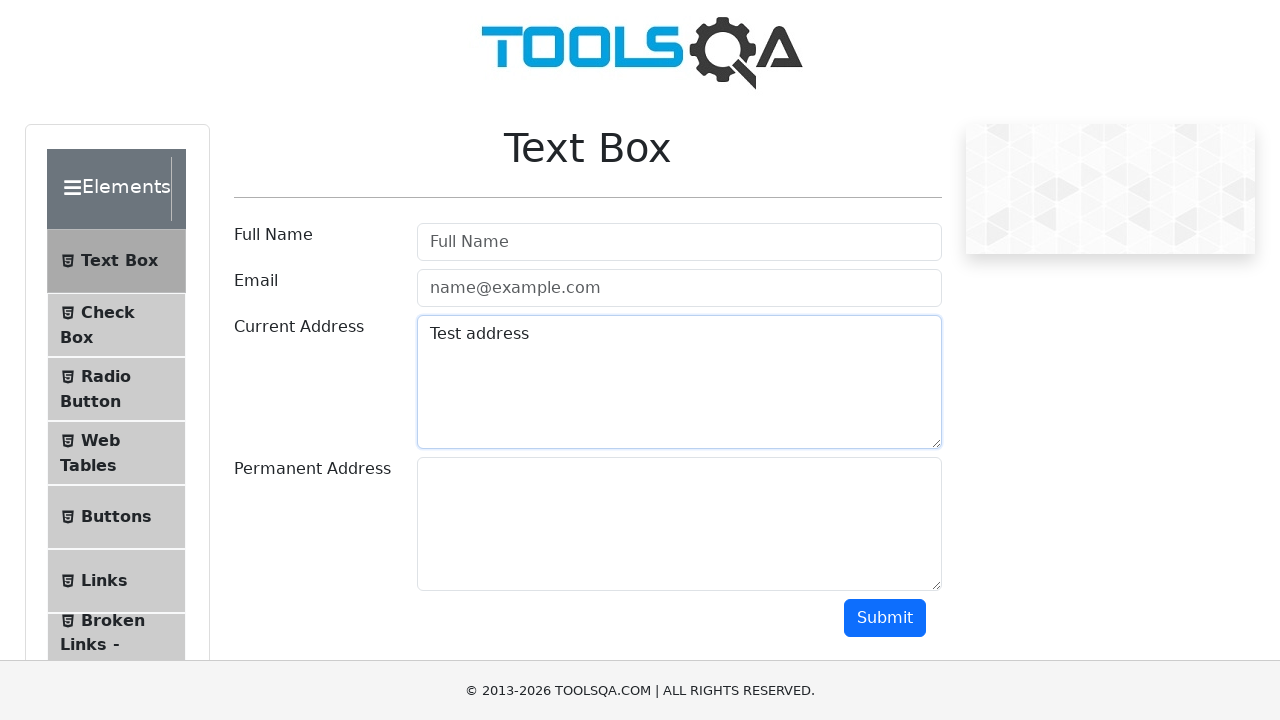

Clicked Submit button to submit address at (885, 618) on internal:role=button[name="Submit"i]
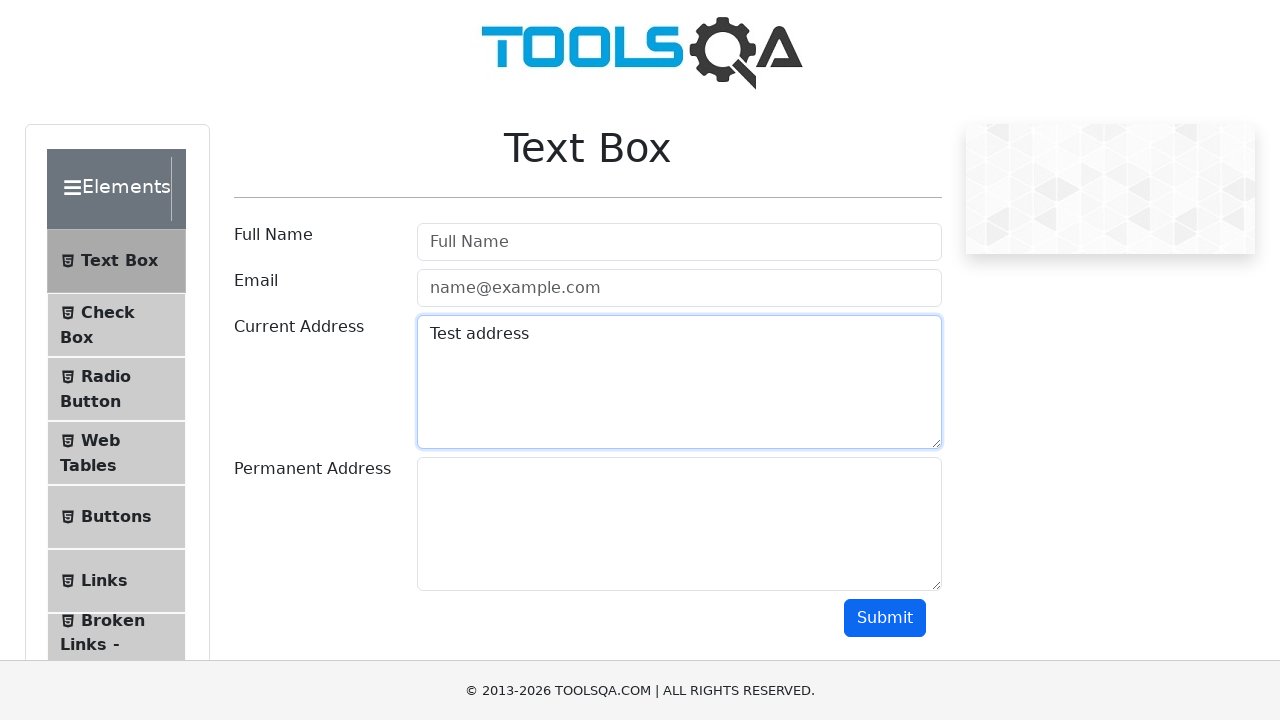

Cleared Current Address textarea on textarea#currentAddress
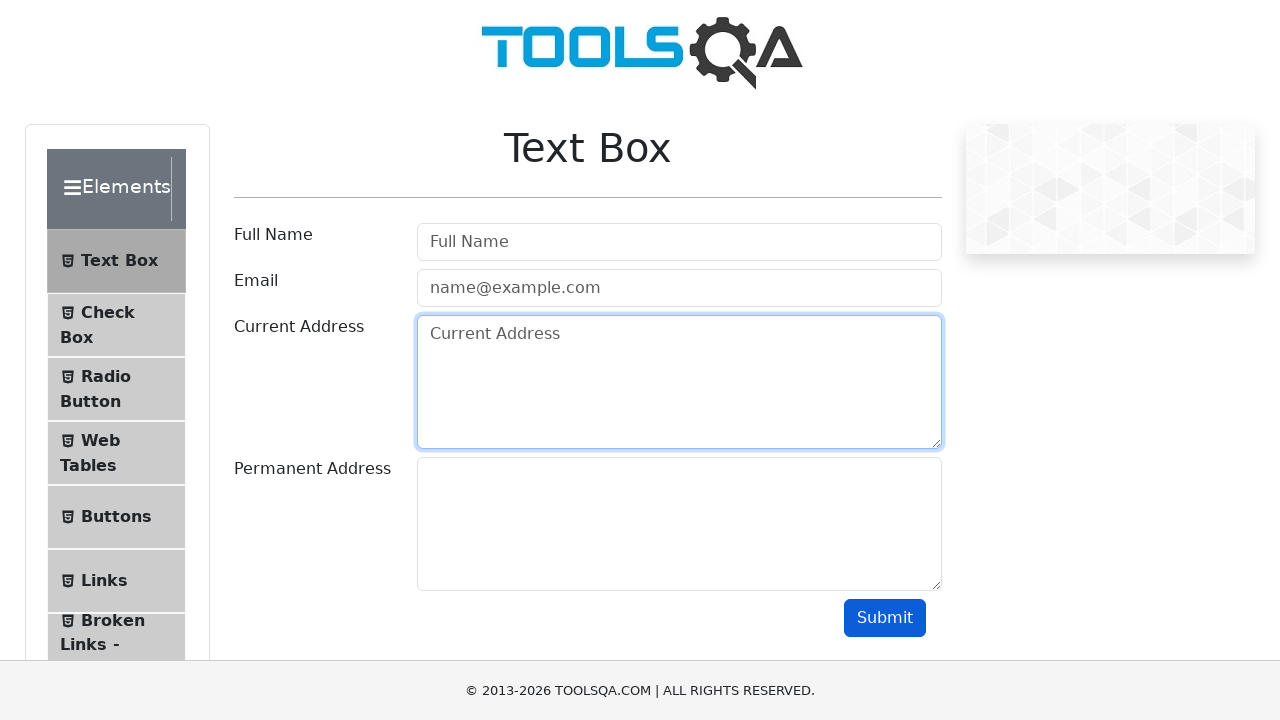

Clicked Submit button again after clearing address at (885, 618) on internal:role=button[name="Submit"i]
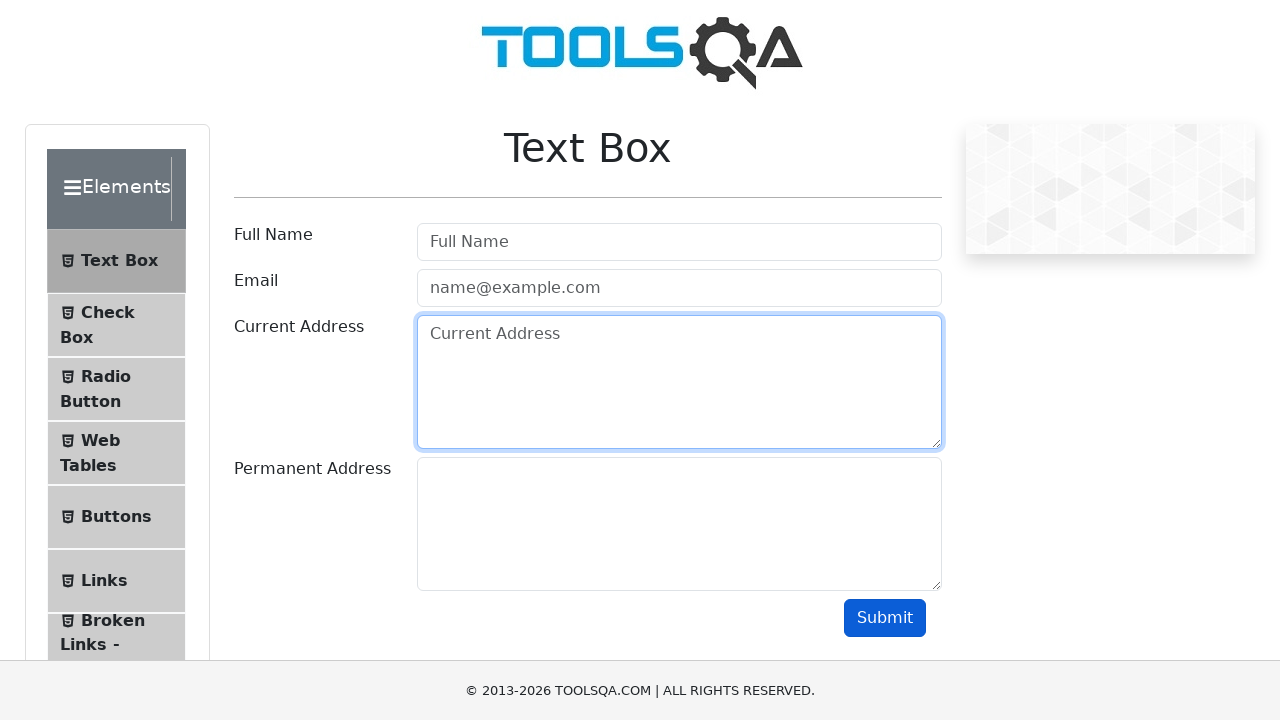

Verified current address element visibility
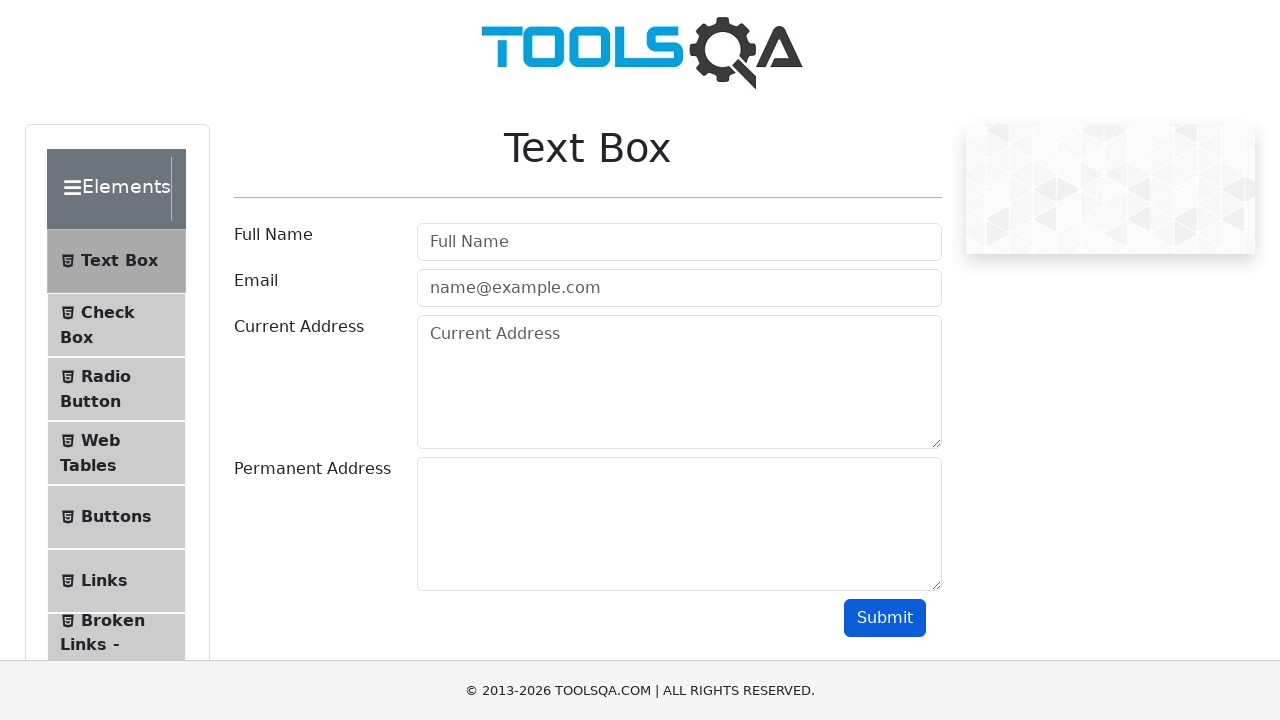

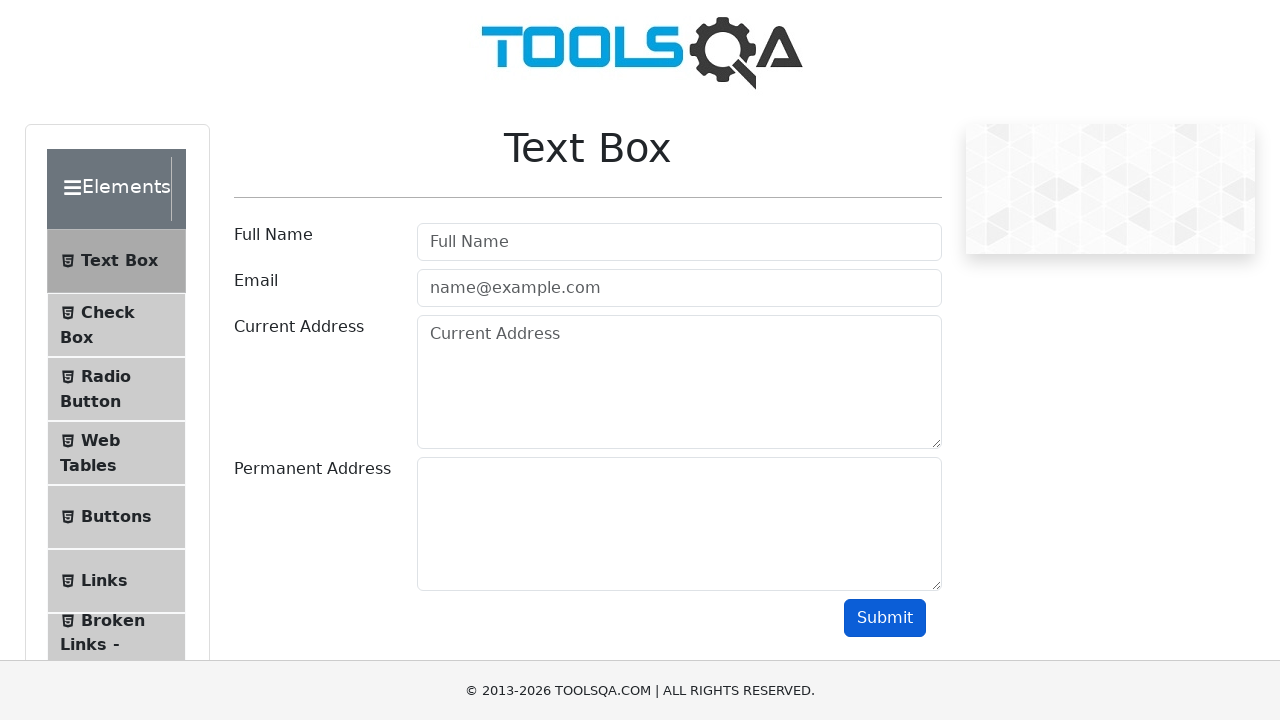